Tests the newsletter subscription feature on the Cart page by navigating to cart, scrolling to footer, entering email and verifying success.

Starting URL: http://automationexercise.com

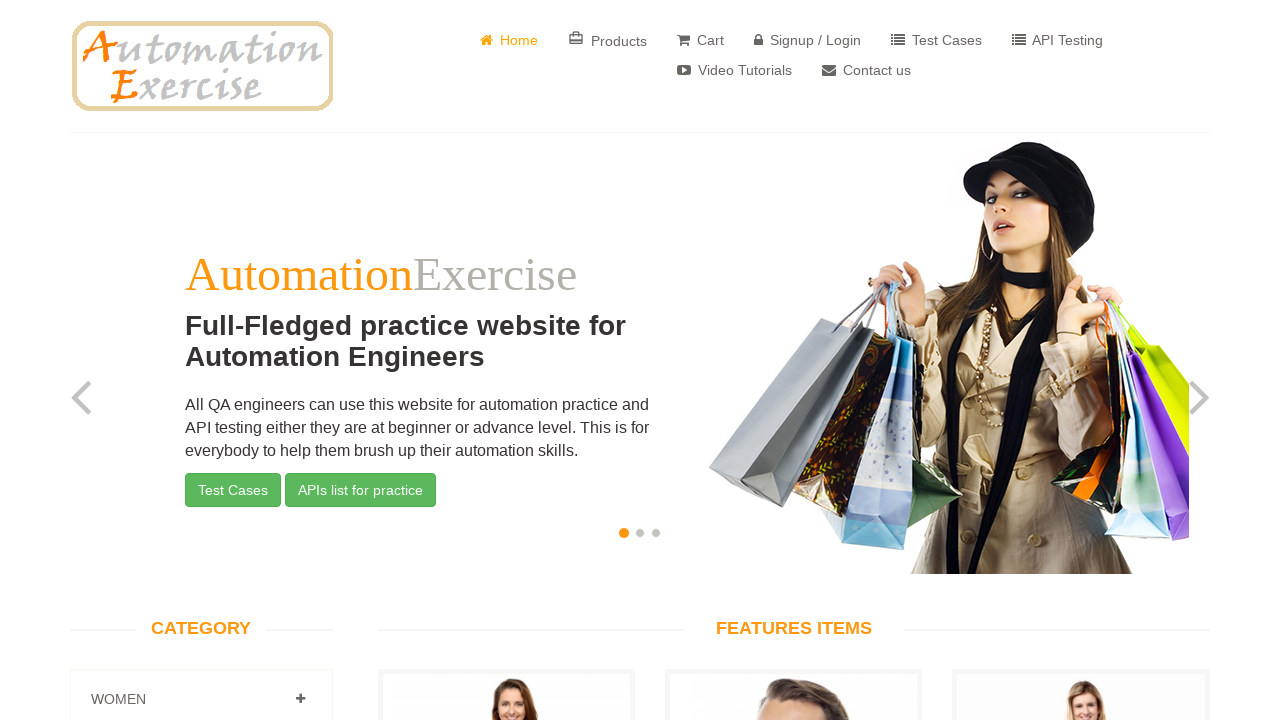

Home page loaded and body element visible
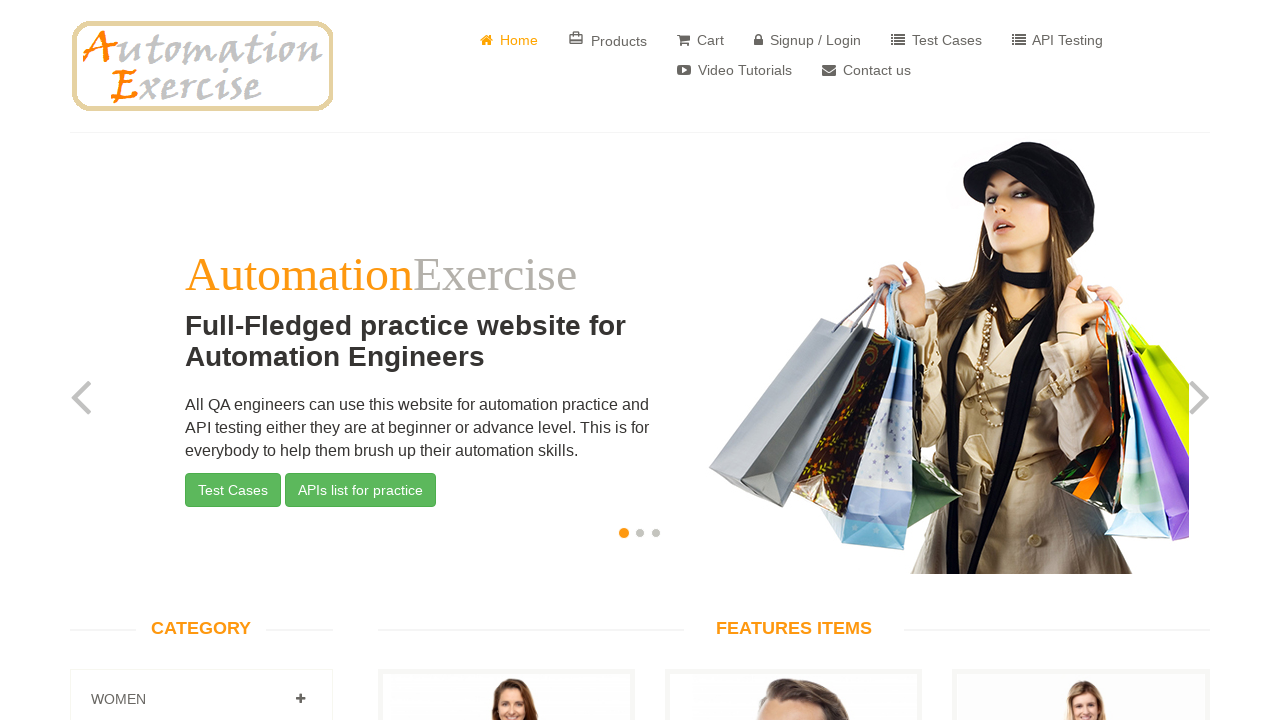

Clicked Cart button to navigate to cart page at (700, 40) on a[href='/view_cart']
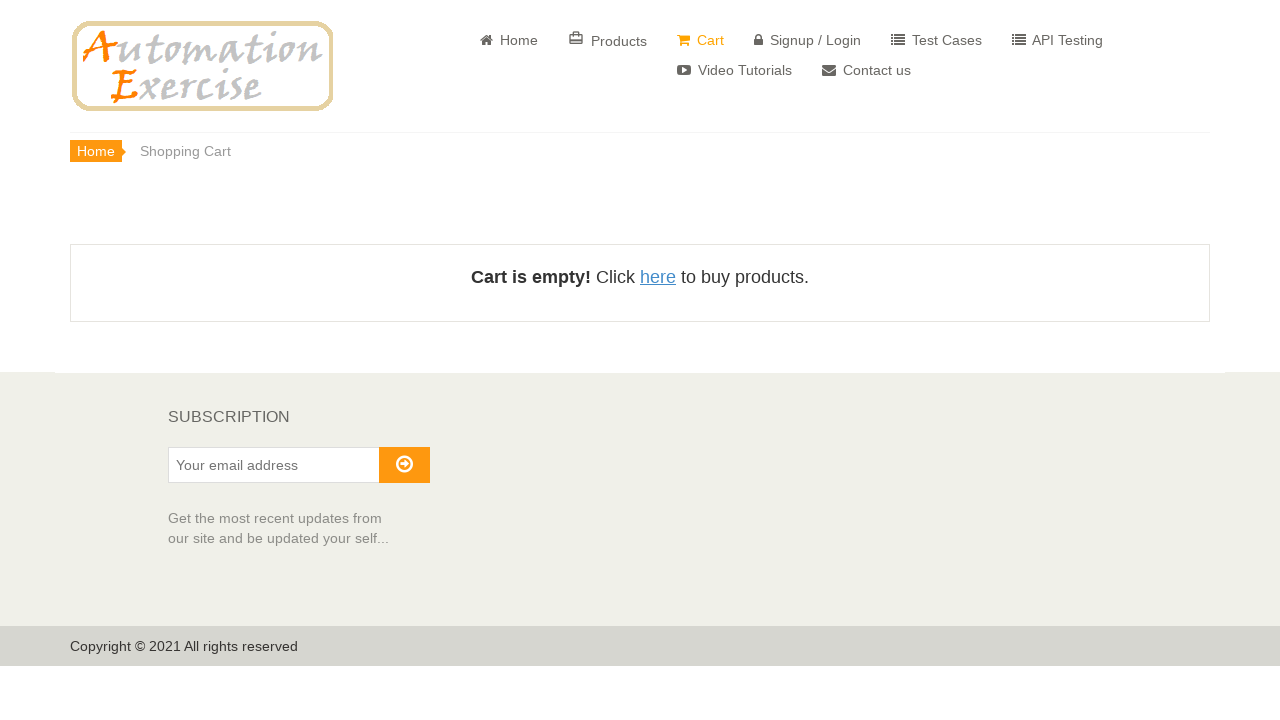

Scrolled down to footer section
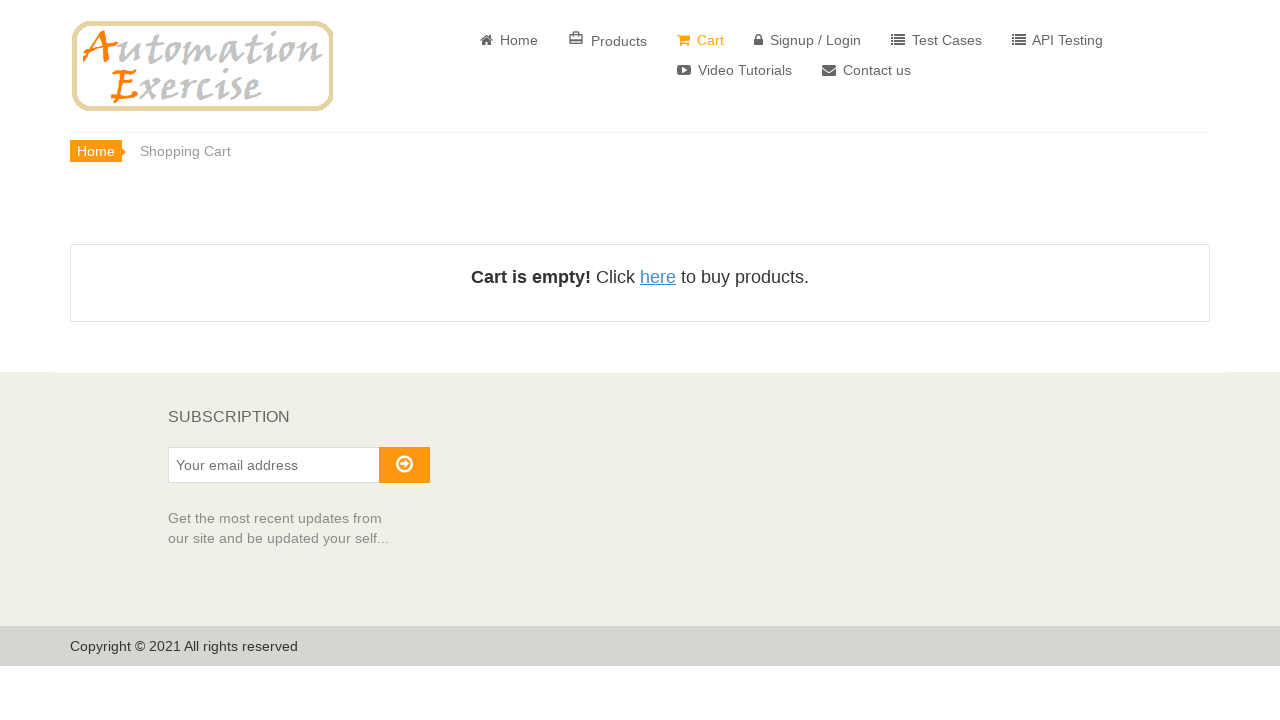

Subscription section header found and visible
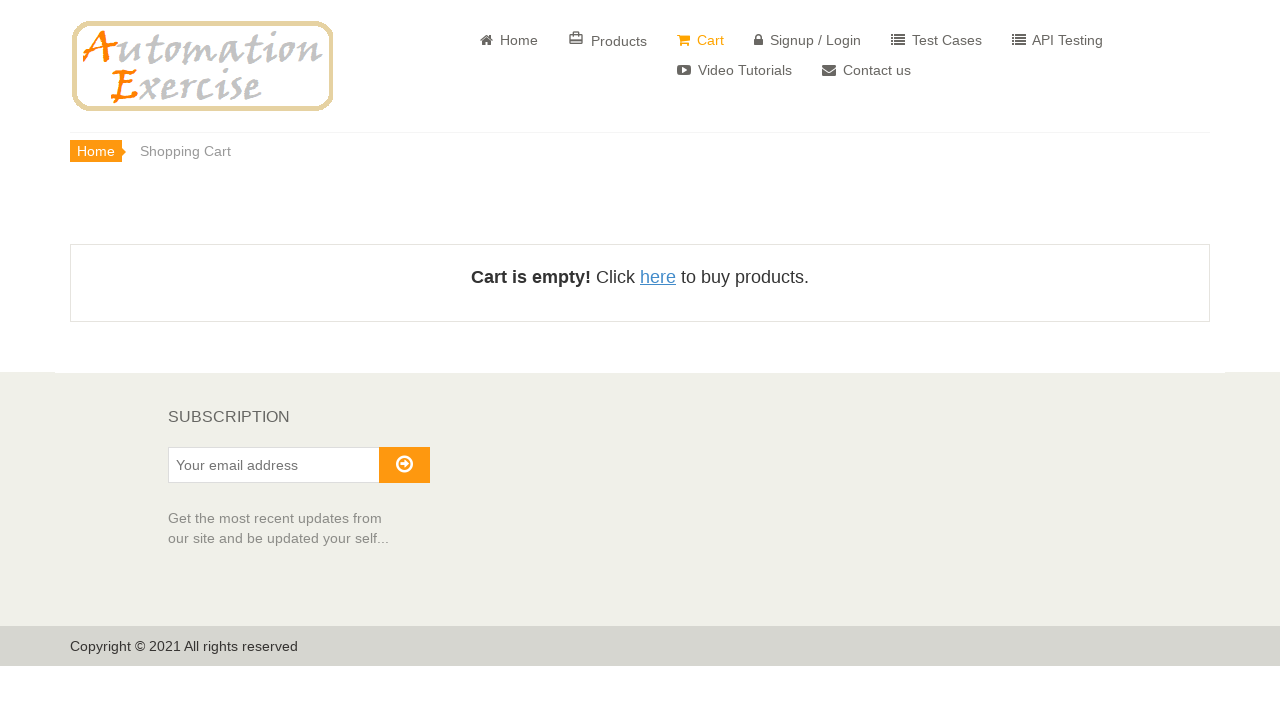

Entered email address 'cartsubscriber@example.com' in subscription field on #susbscribe_email
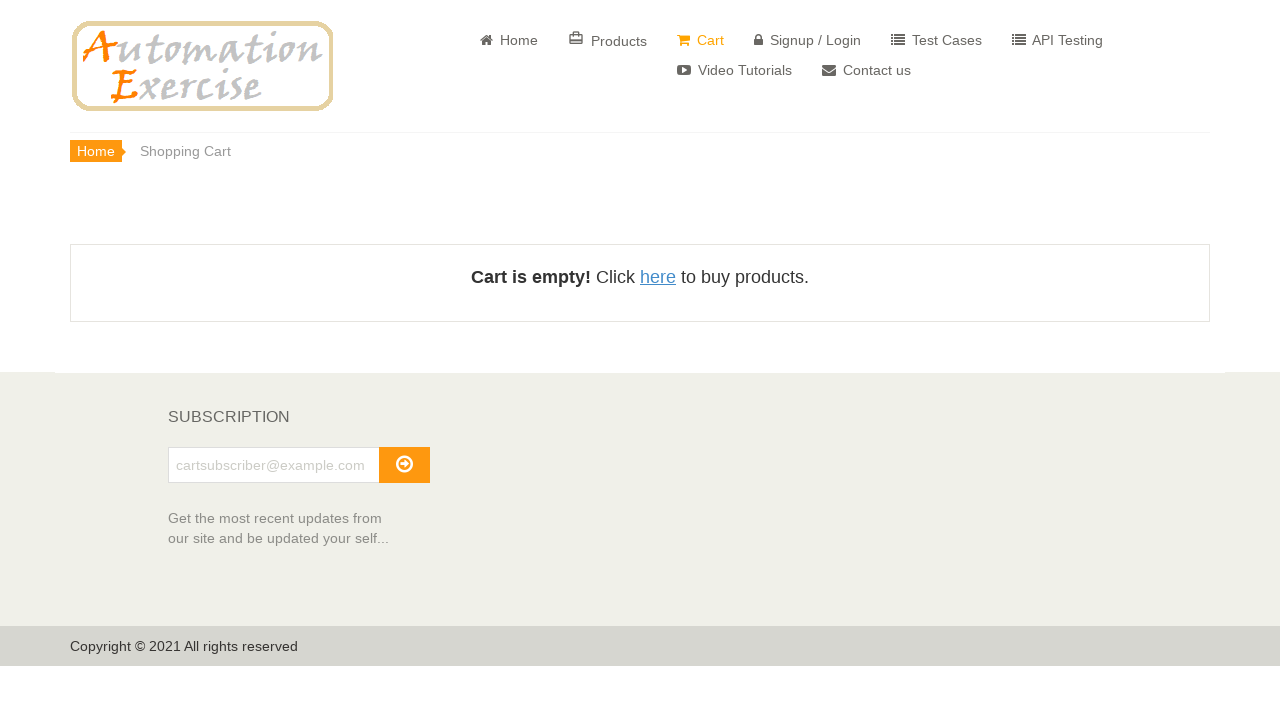

Clicked subscribe button to submit newsletter subscription at (404, 465) on #subscribe
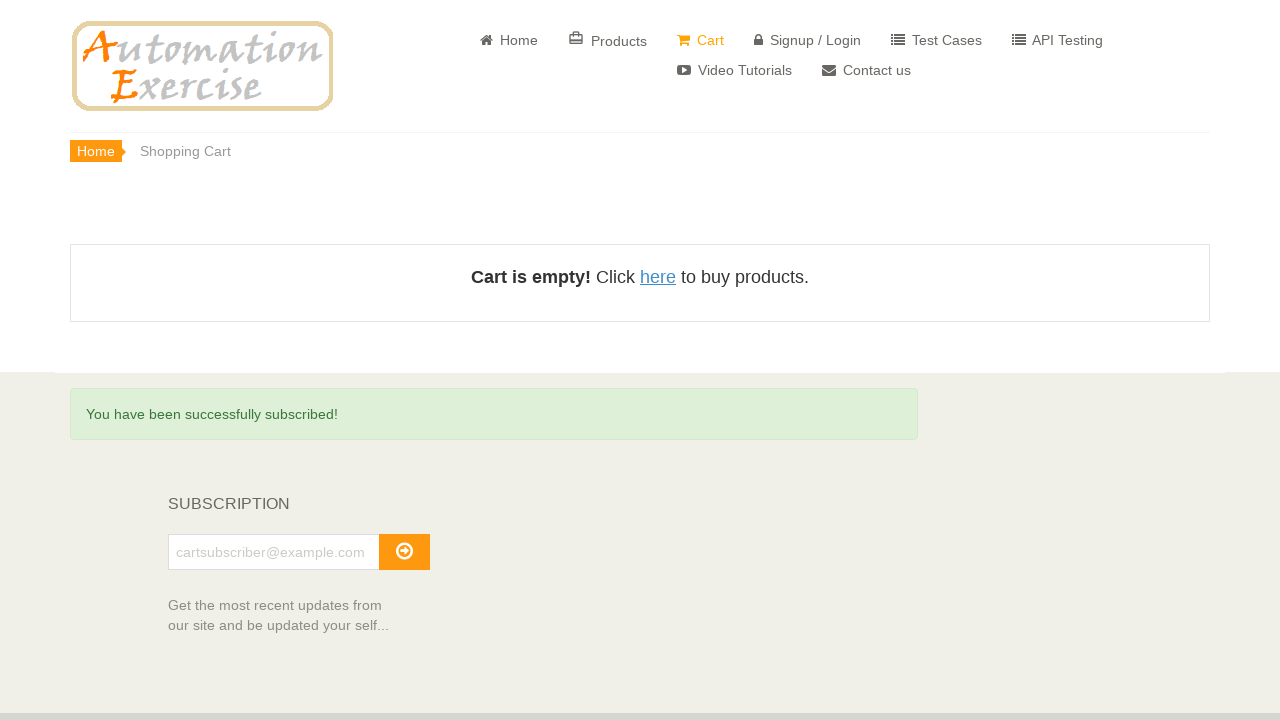

Subscription success message displayed: 'You have been successfully subscribed!'
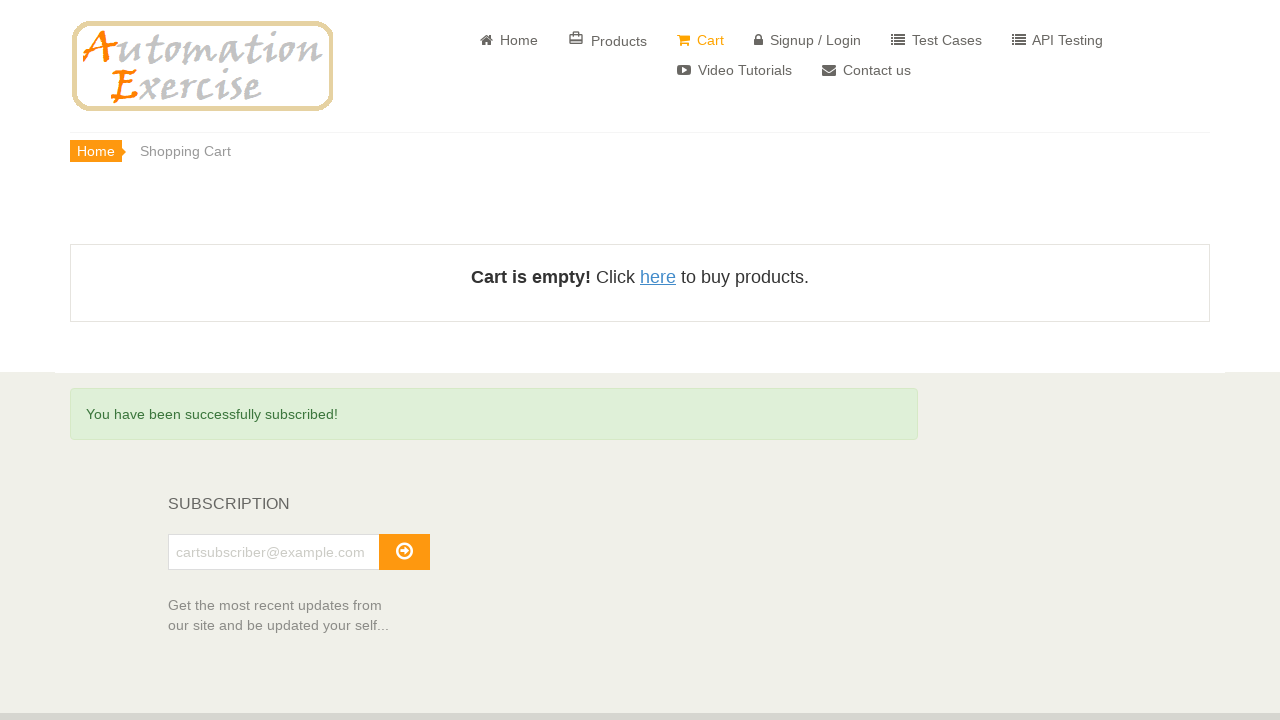

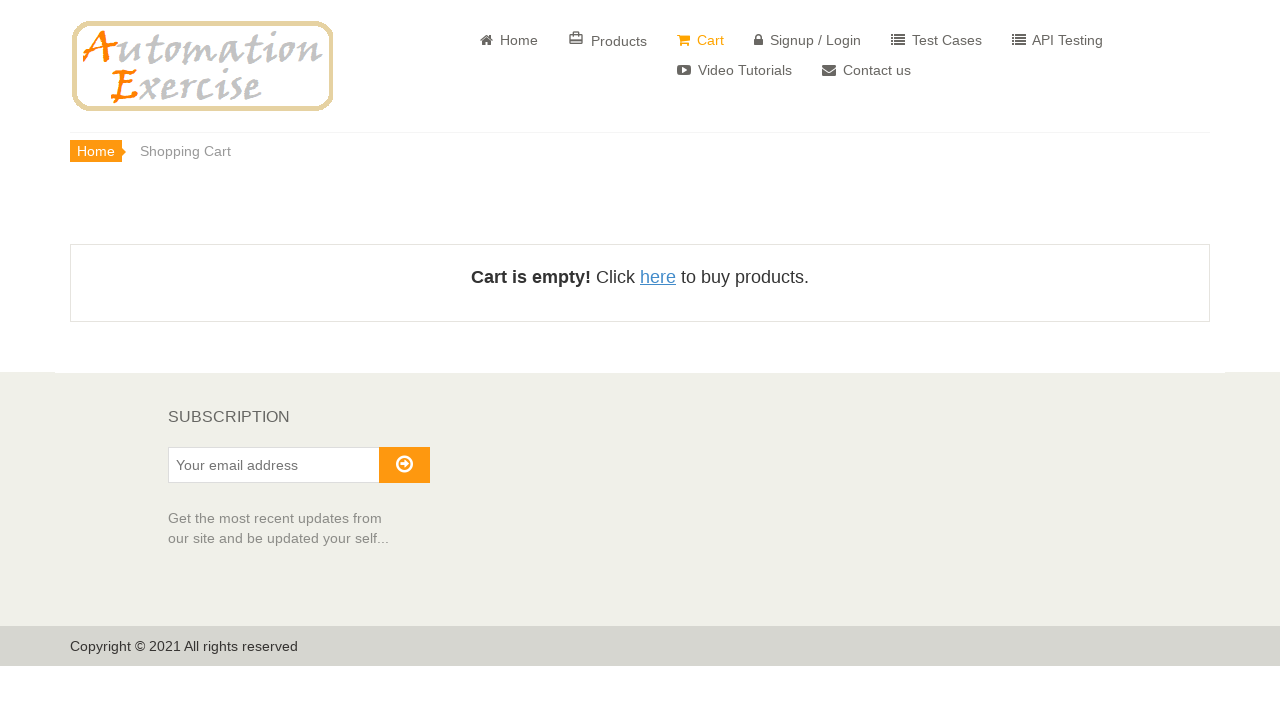